Clicks on the "A/B Testing" link and verifies navigation to the correct URL

Starting URL: https://the-internet.herokuapp.com/

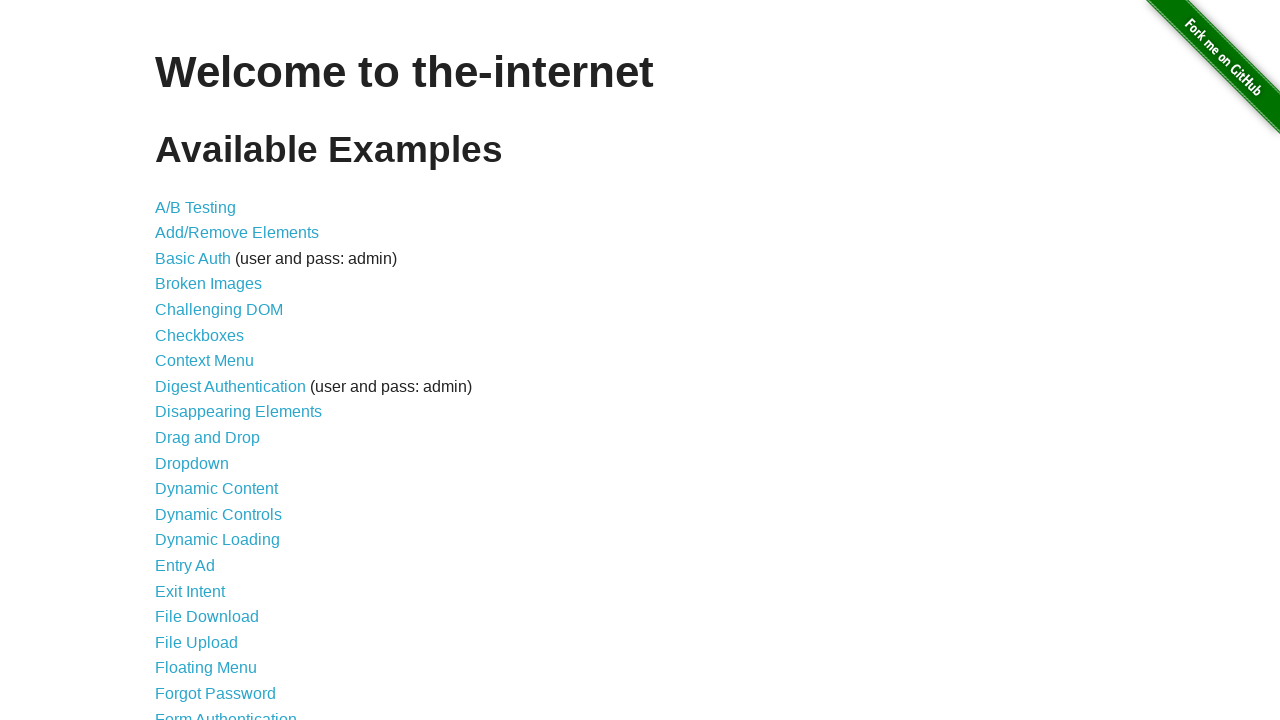

Clicked on the 'A/B Testing' link at (196, 207) on text=A/B Testing
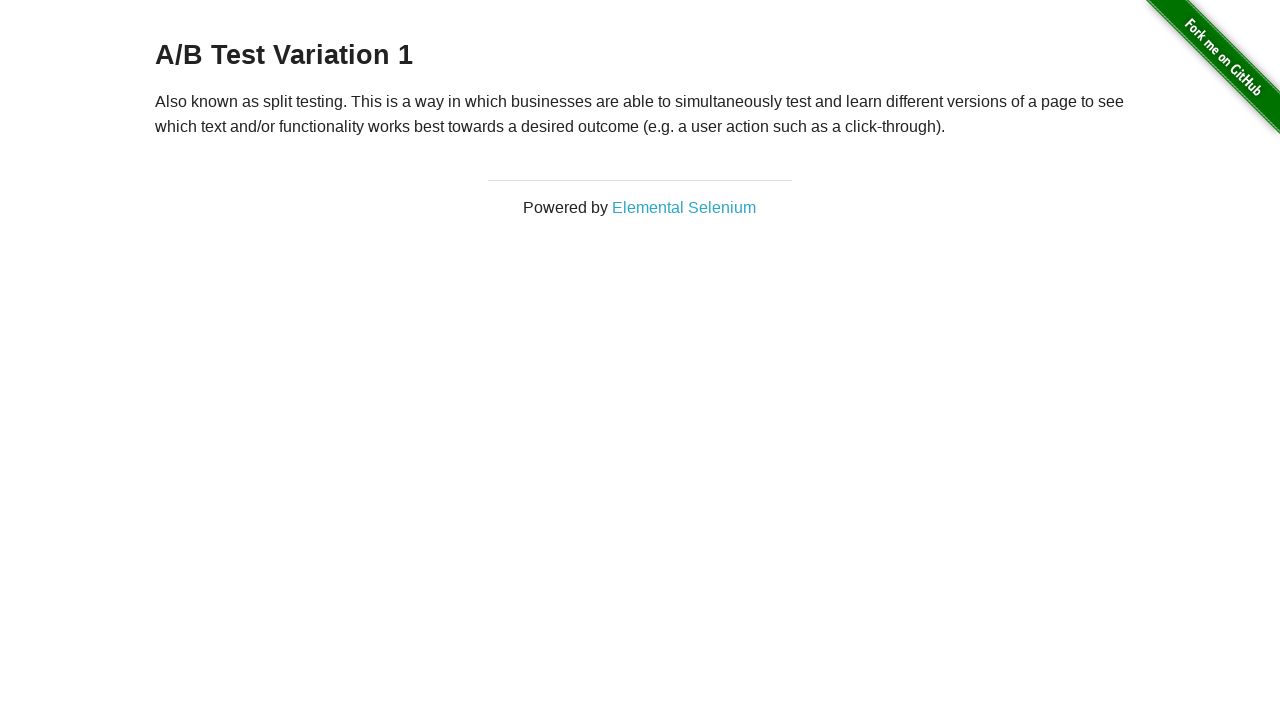

Verified navigation to A/B Testing page at https://the-internet.herokuapp.com/abtest
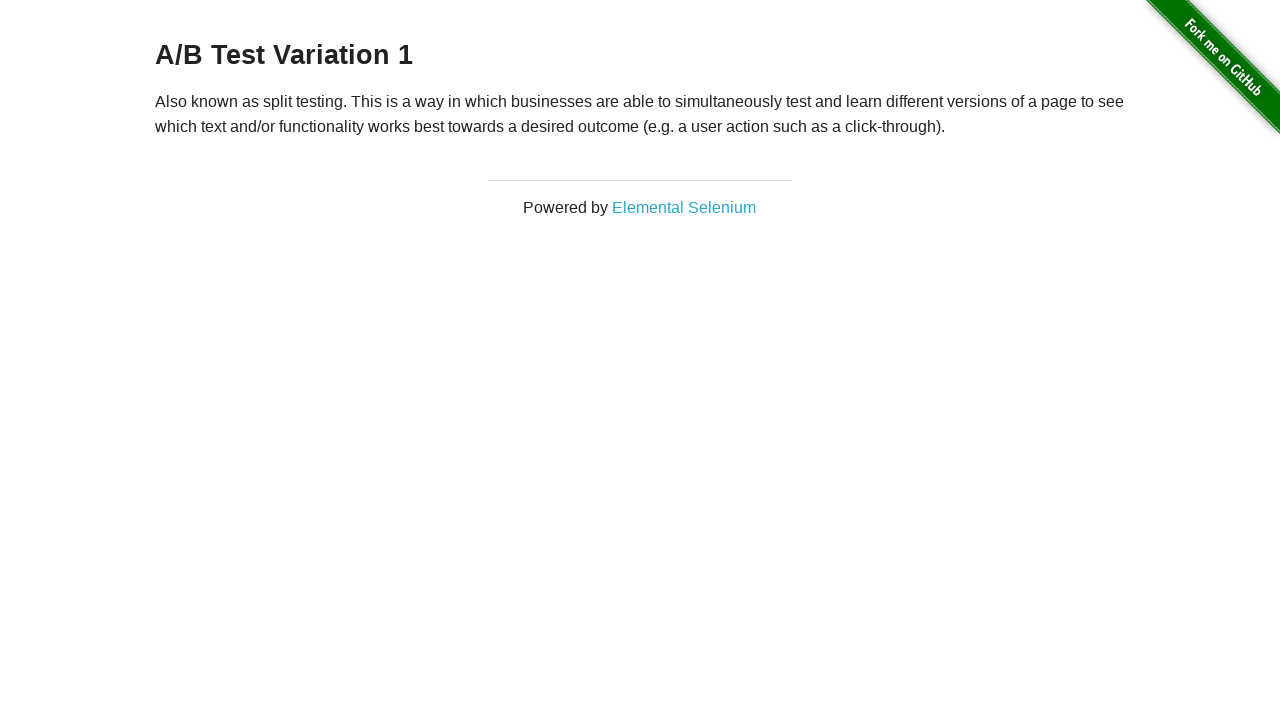

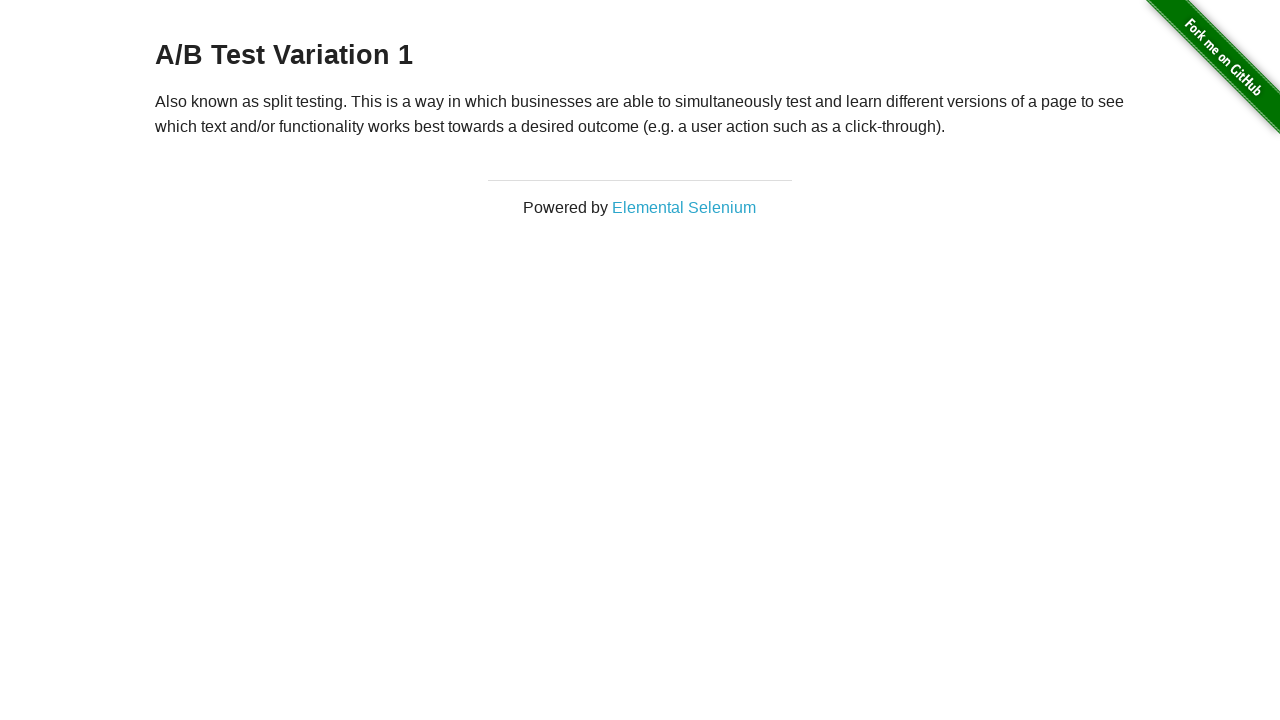